Tests adding an item to cart then removing it from the cart page

Starting URL: https://www.saucedemo.com/

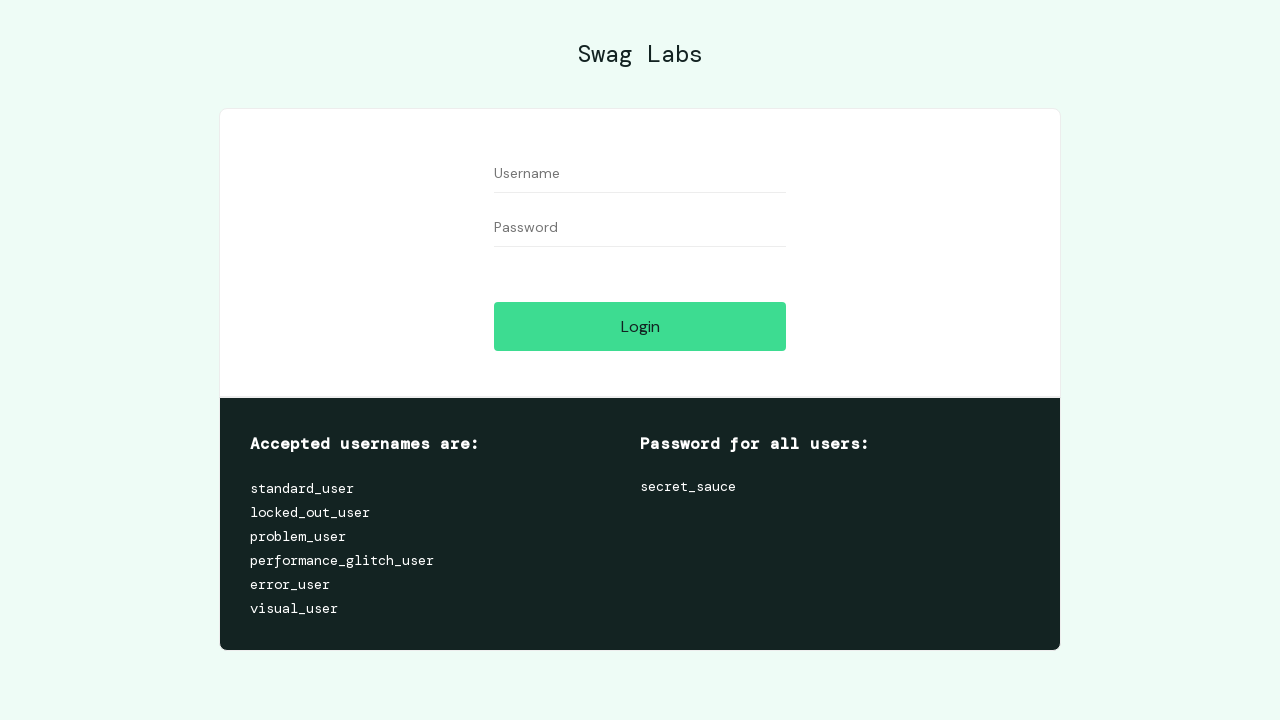

Filled username field with 'standard_user' on #user-name
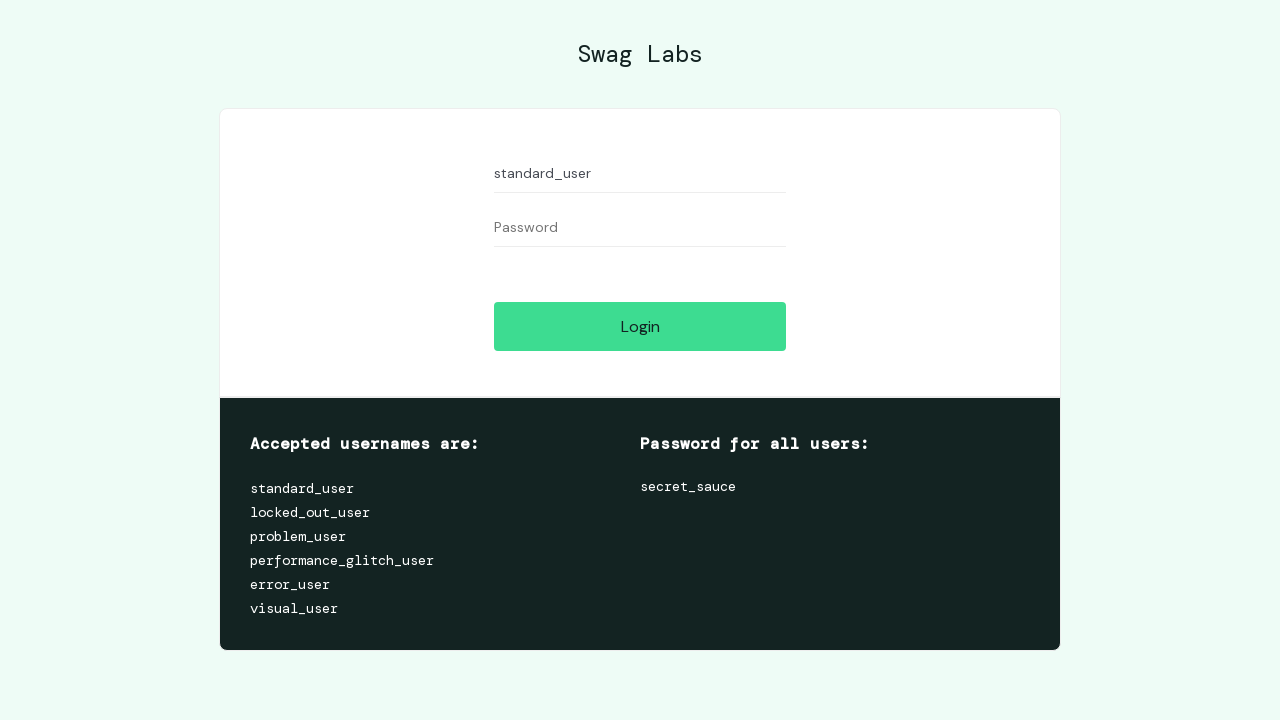

Filled password field with 'secret_sauce' on #password
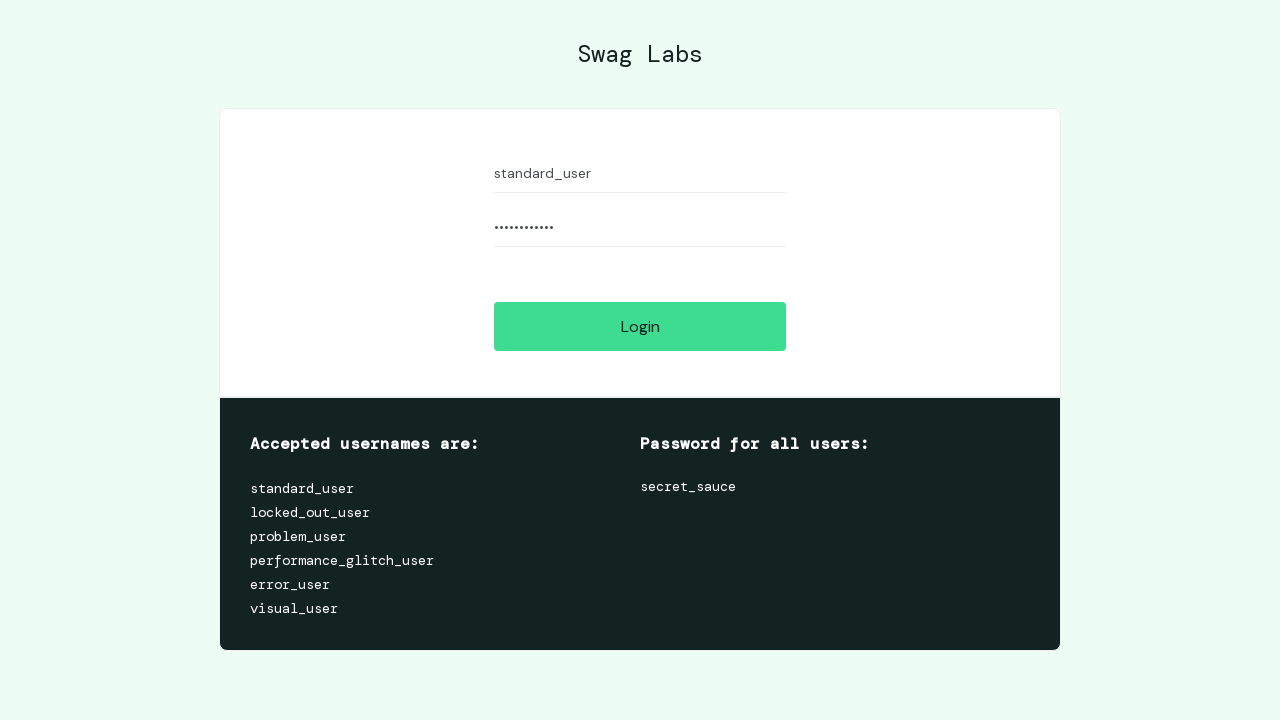

Clicked login button at (640, 326) on #login-button
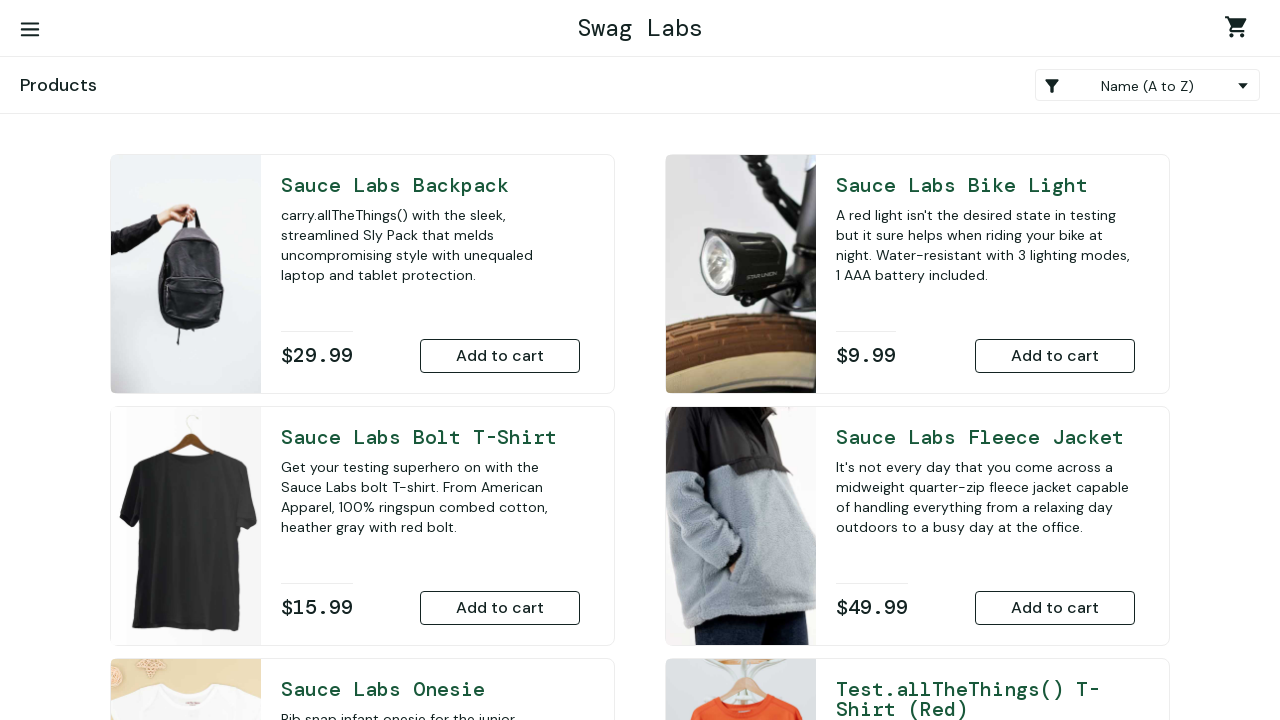

Products page loaded successfully
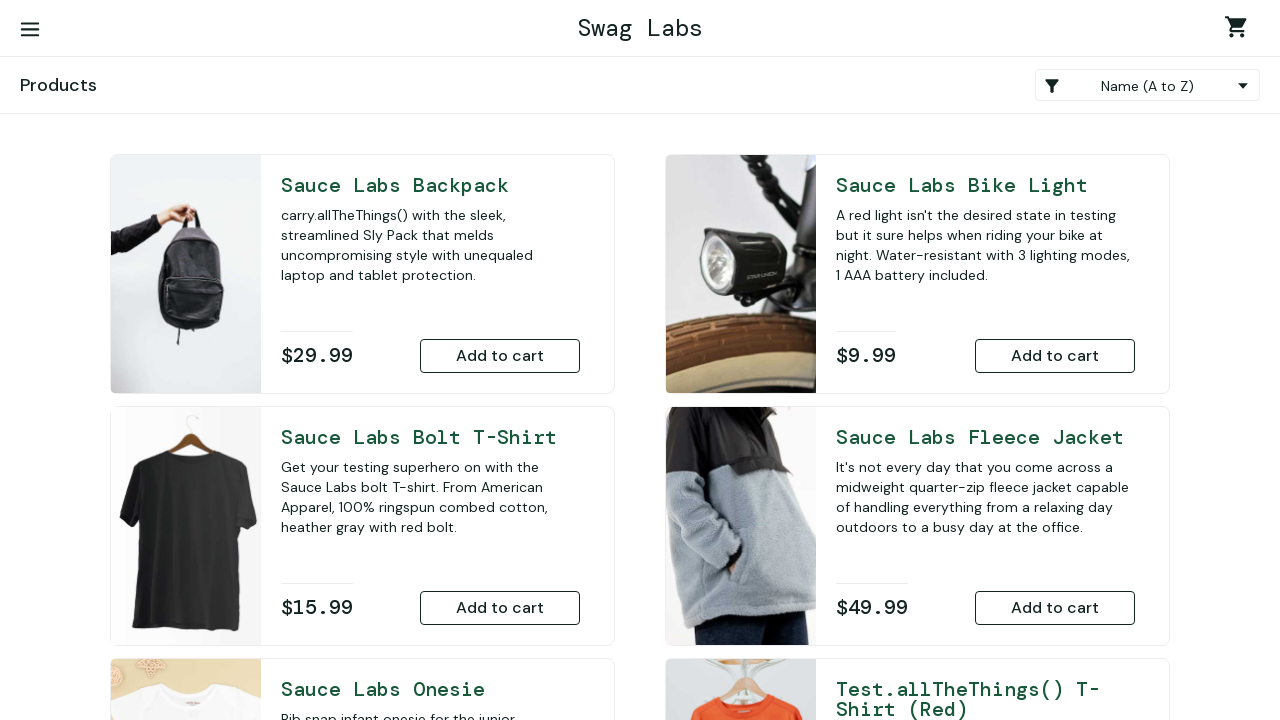

Clicked 'Add to Cart' button for Sauce Labs Backpack at (500, 356) on #add-to-cart-sauce-labs-backpack
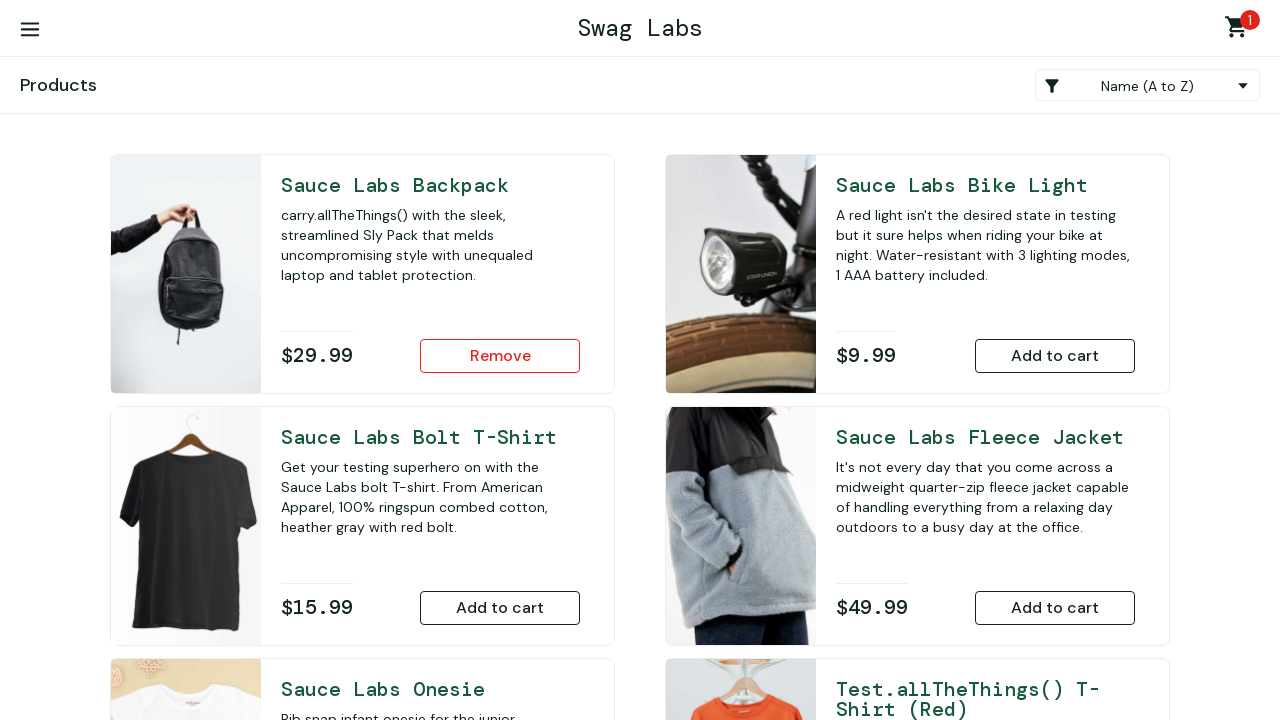

Clicked shopping cart link to navigate to cart page at (1240, 30) on .shopping_cart_link
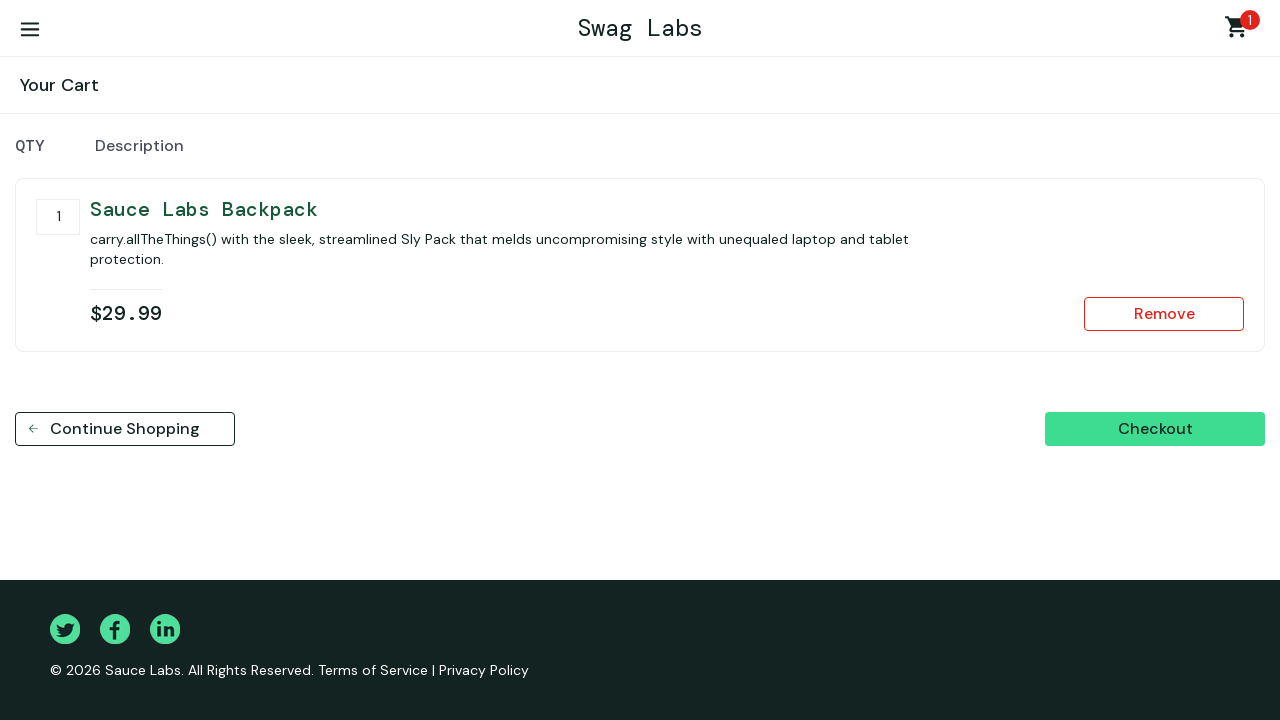

Clicked 'Remove' button to remove Sauce Labs Backpack from cart at (1164, 314) on #remove-sauce-labs-backpack
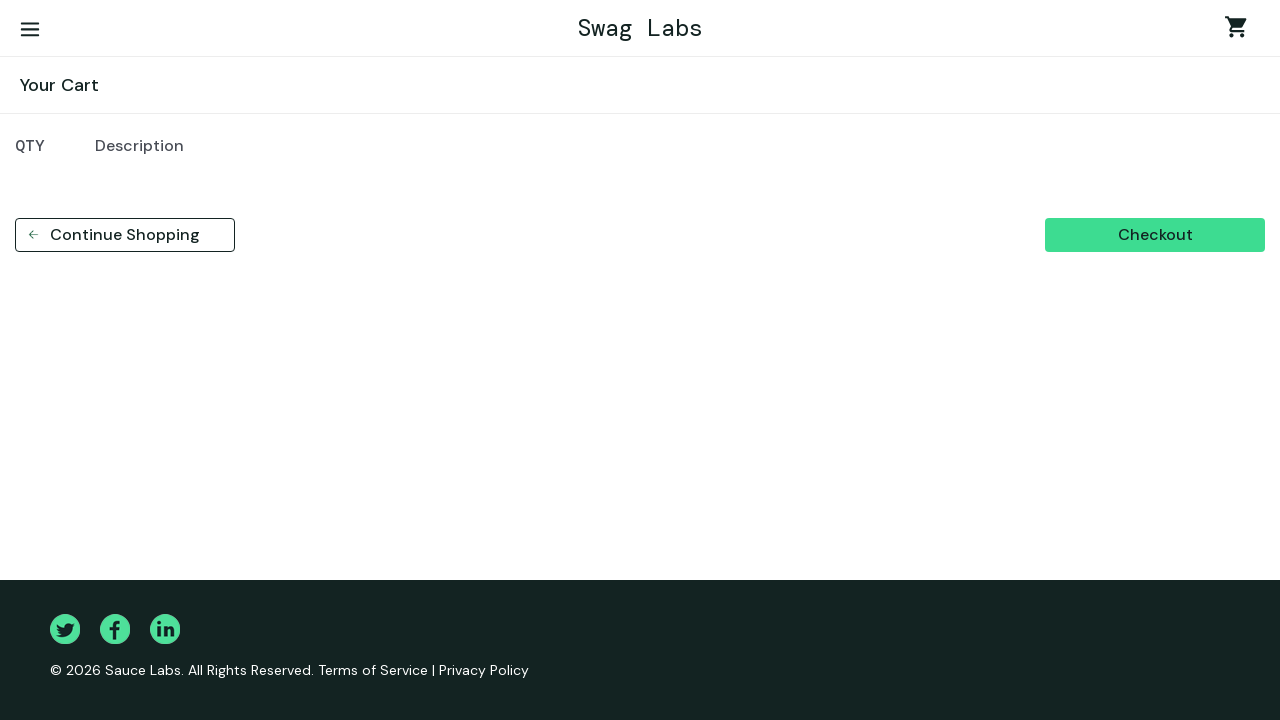

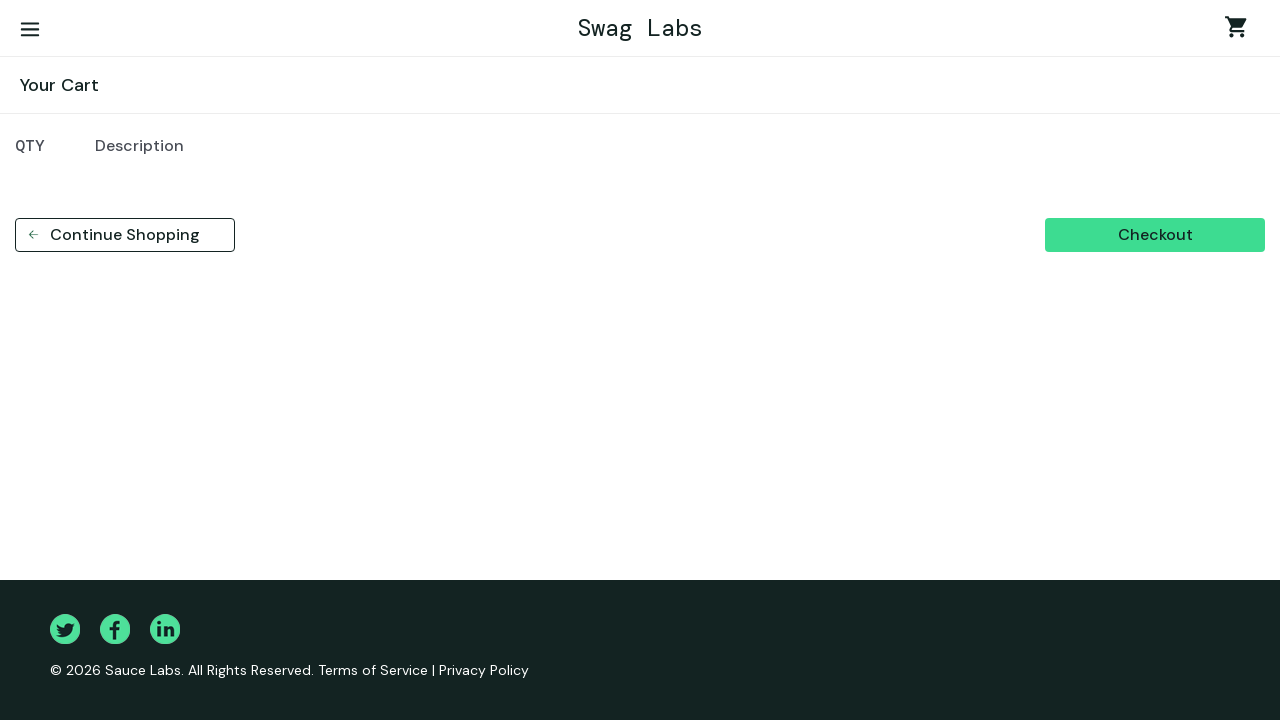